Tests the search functionality on python.org by searching for "try except", then navigates through search results pages and verifies results are displayed

Starting URL: http://www.python.org

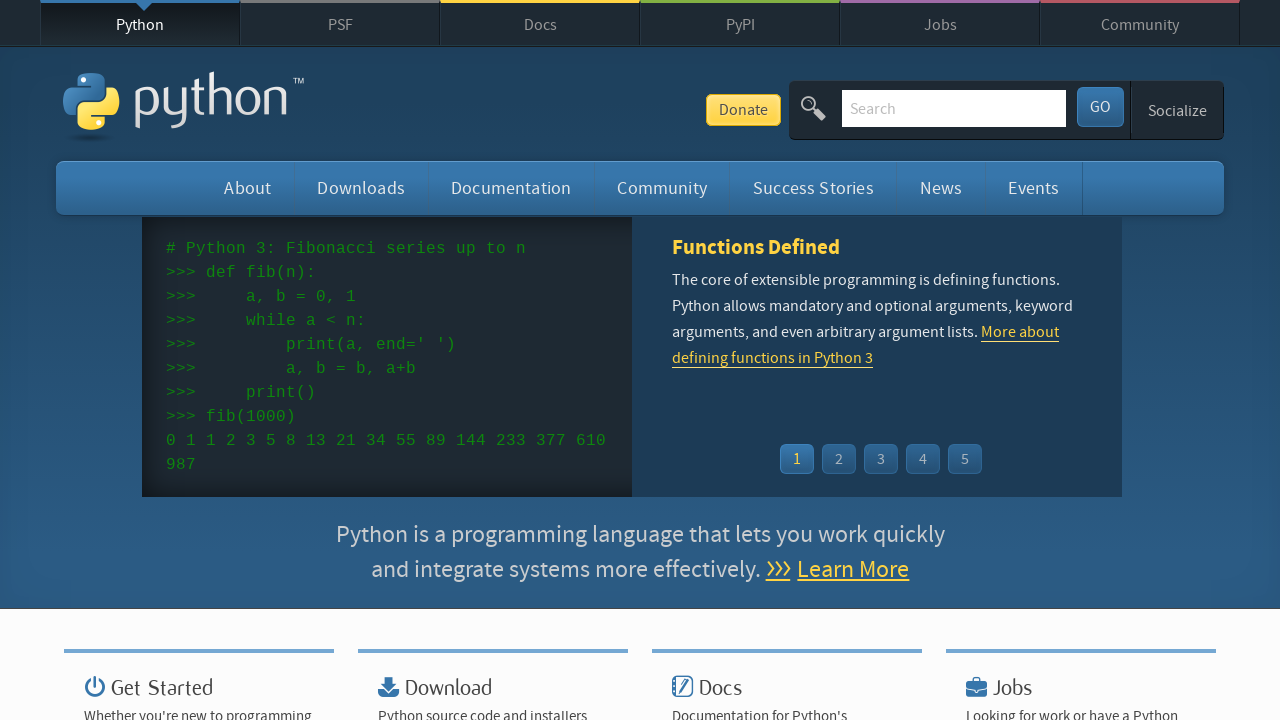

Verified 'Python' is in page title
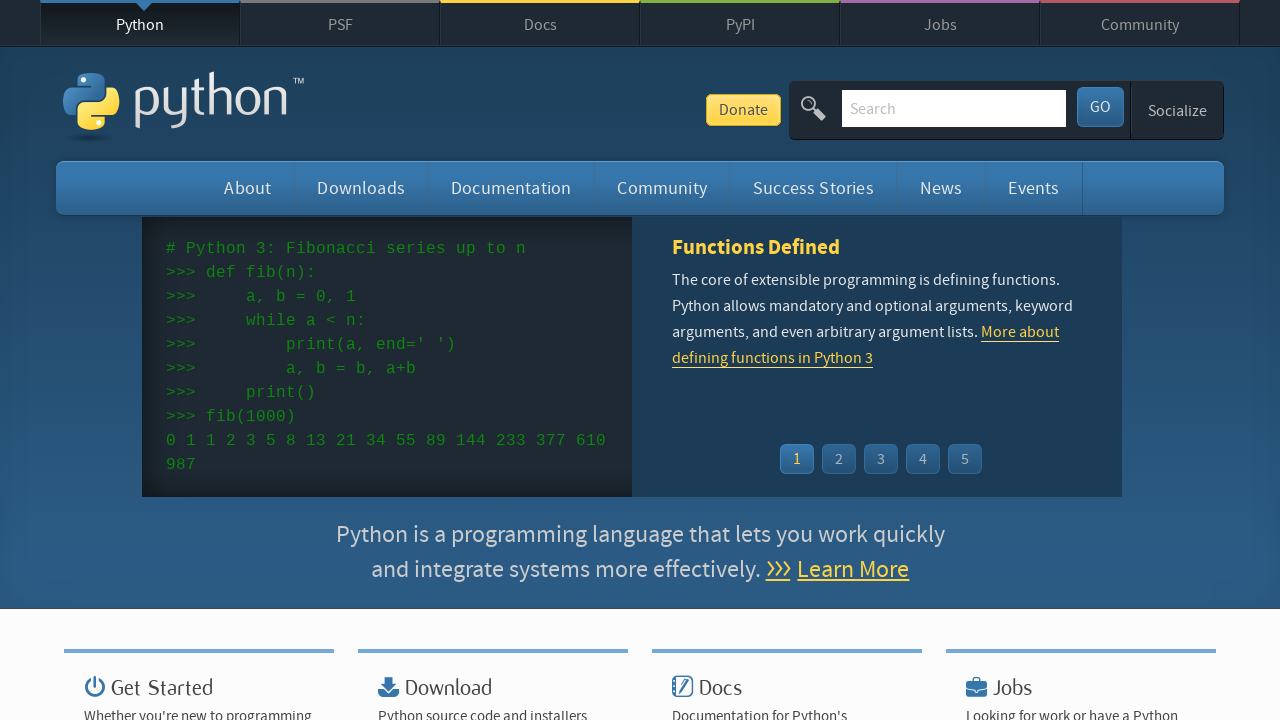

Filled search field with 'try except' on input[name='q']
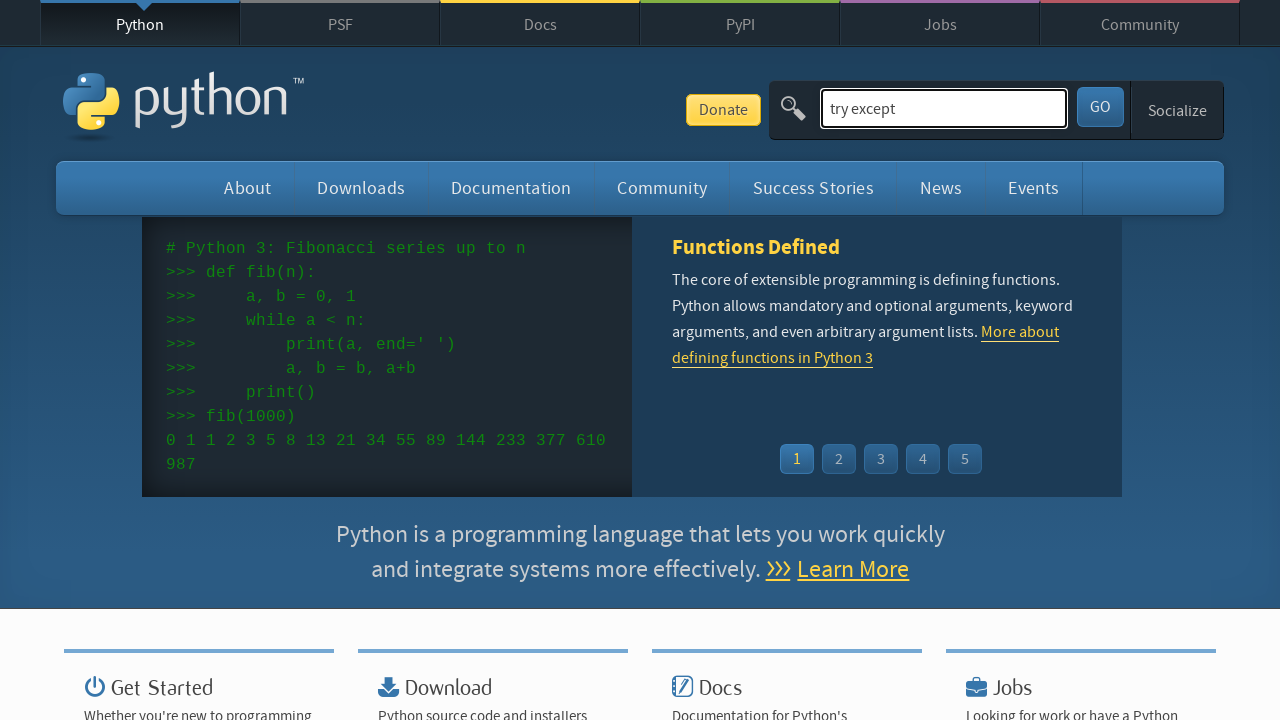

Pressed Enter to submit search query on input[name='q']
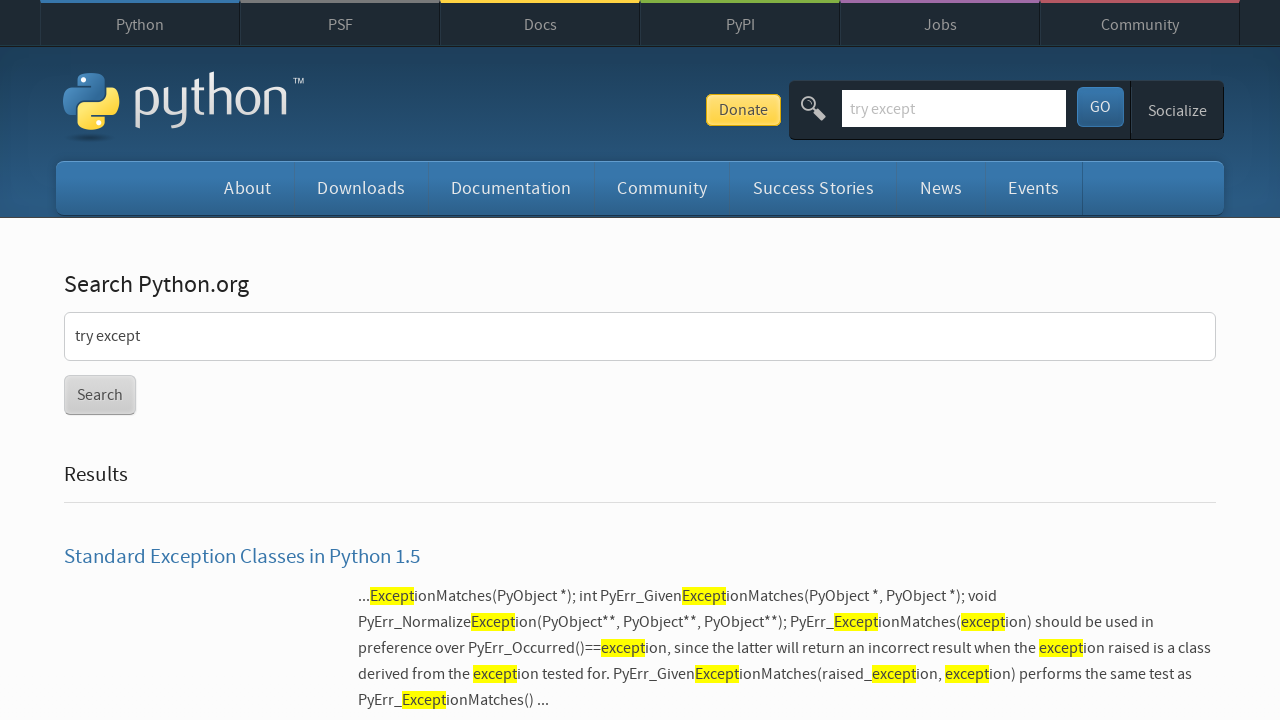

Search results list loaded
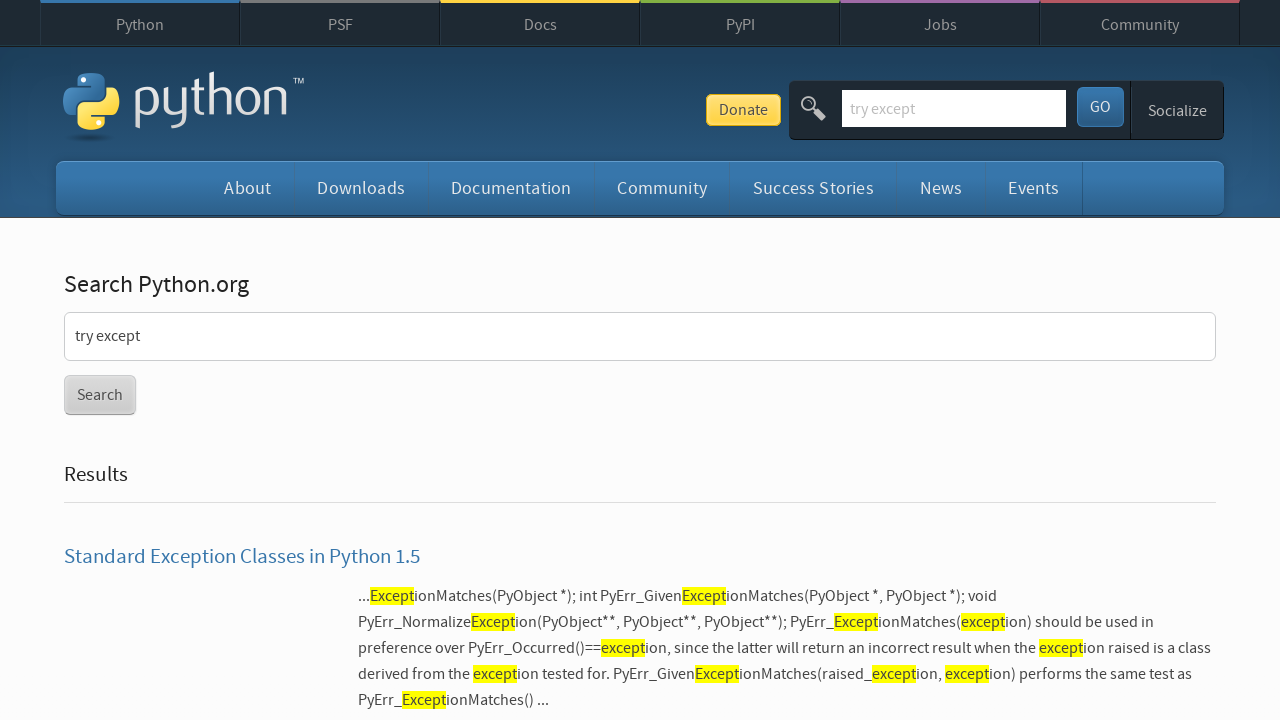

Content container is ready on page
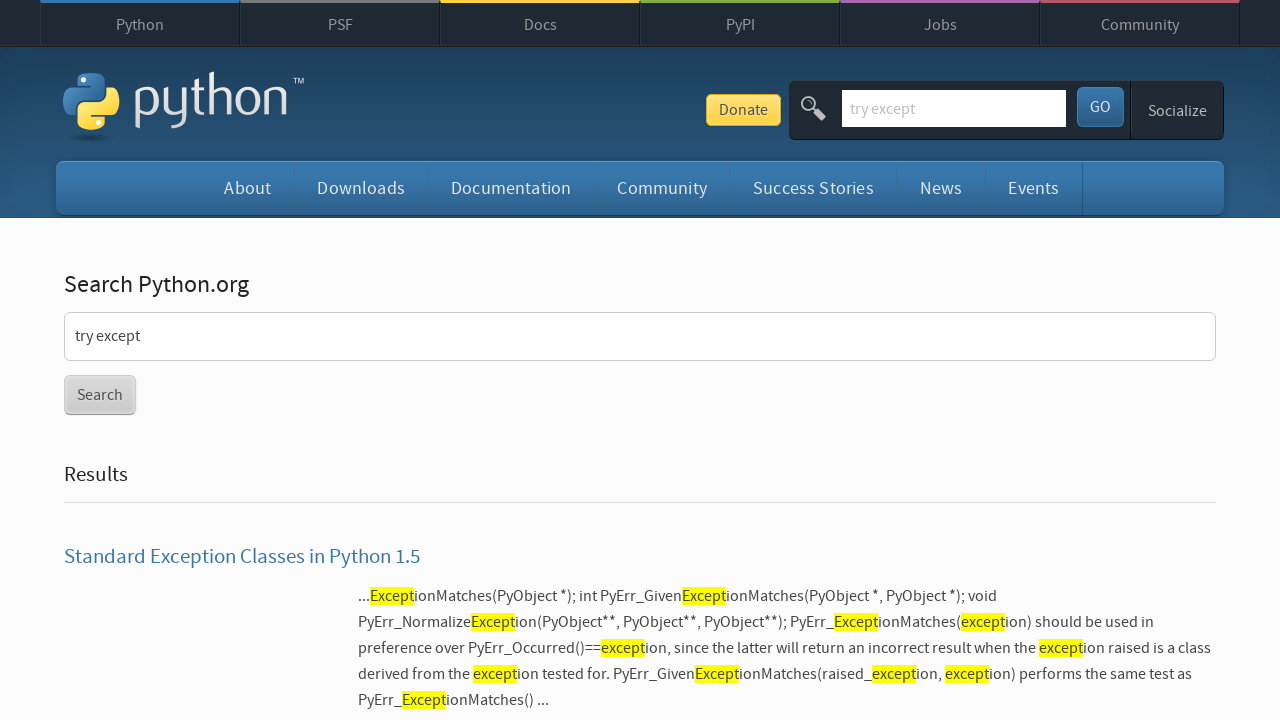

Results menu is visible
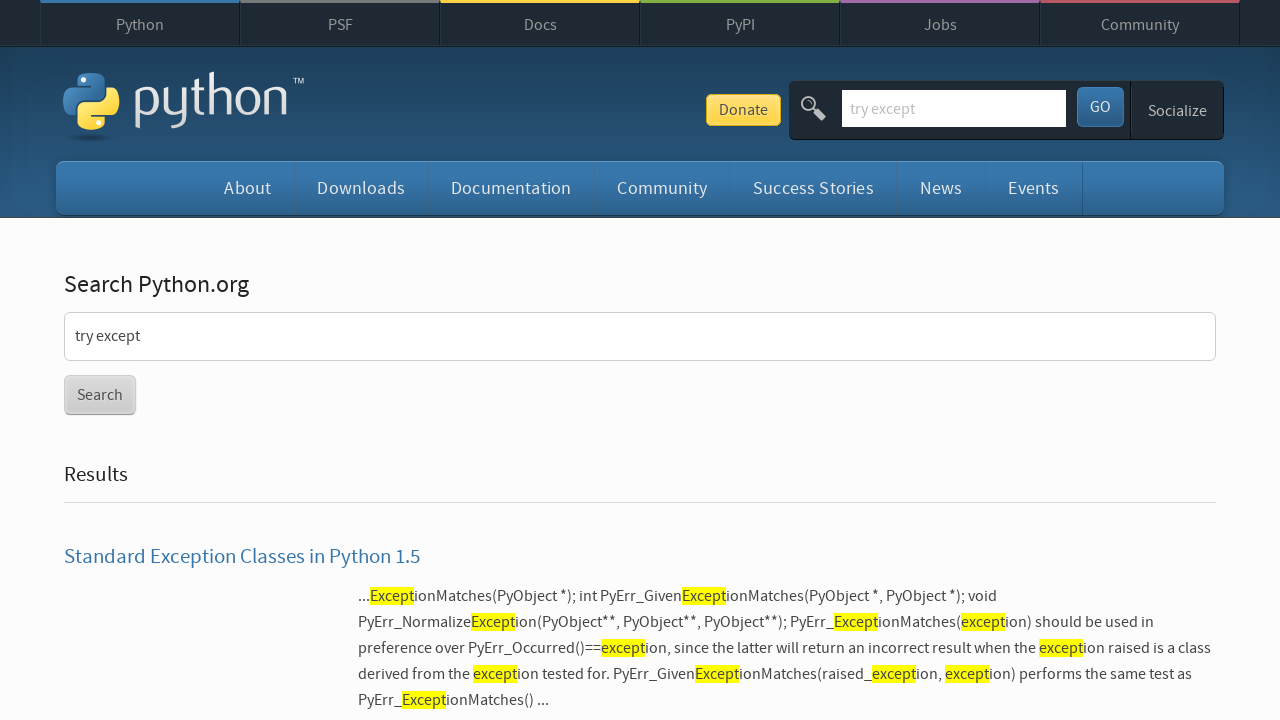

Retrieved 20 result links from current page
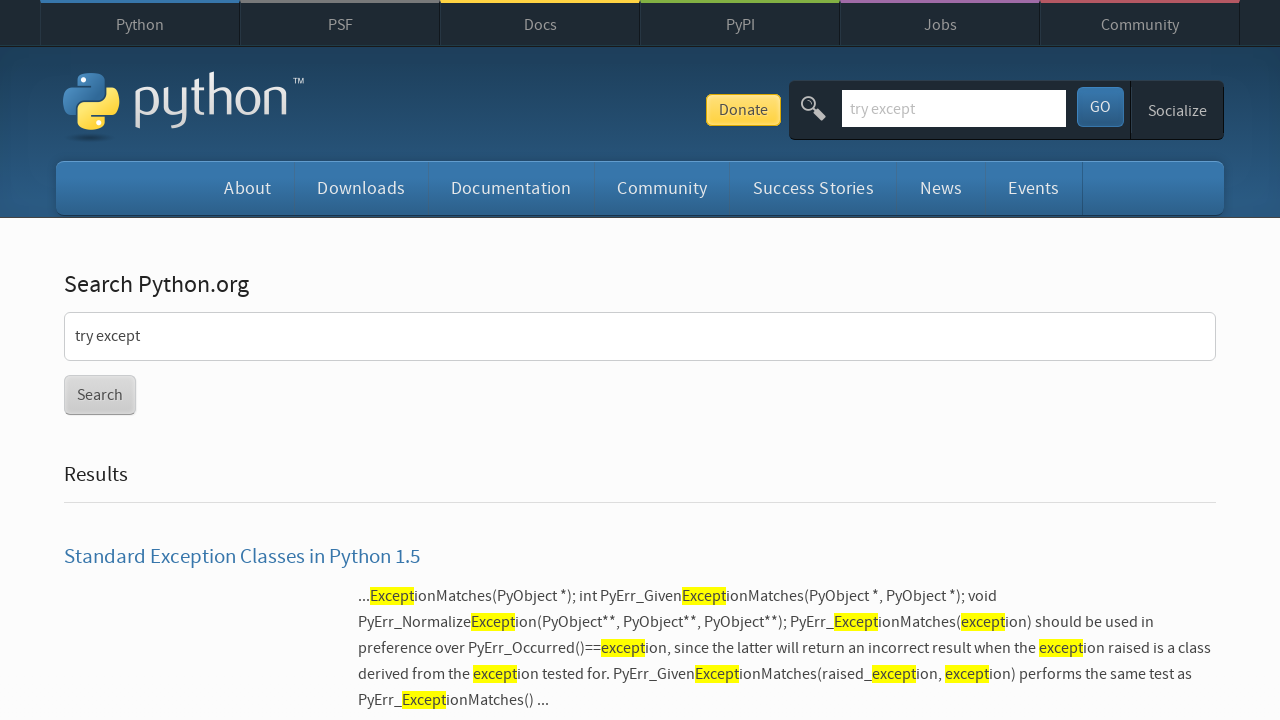

Incremented page counter to 2
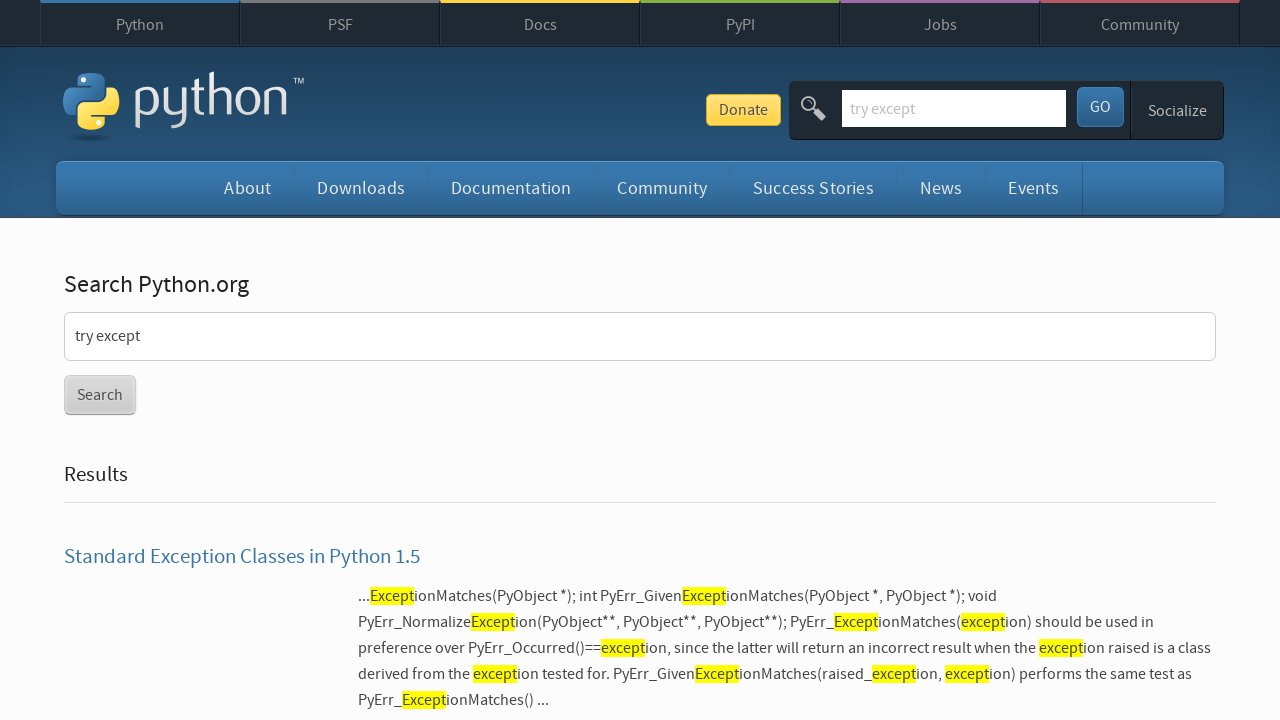

Clicked 'Next »' button to navigate to next page at (163, 360) on text=Next »
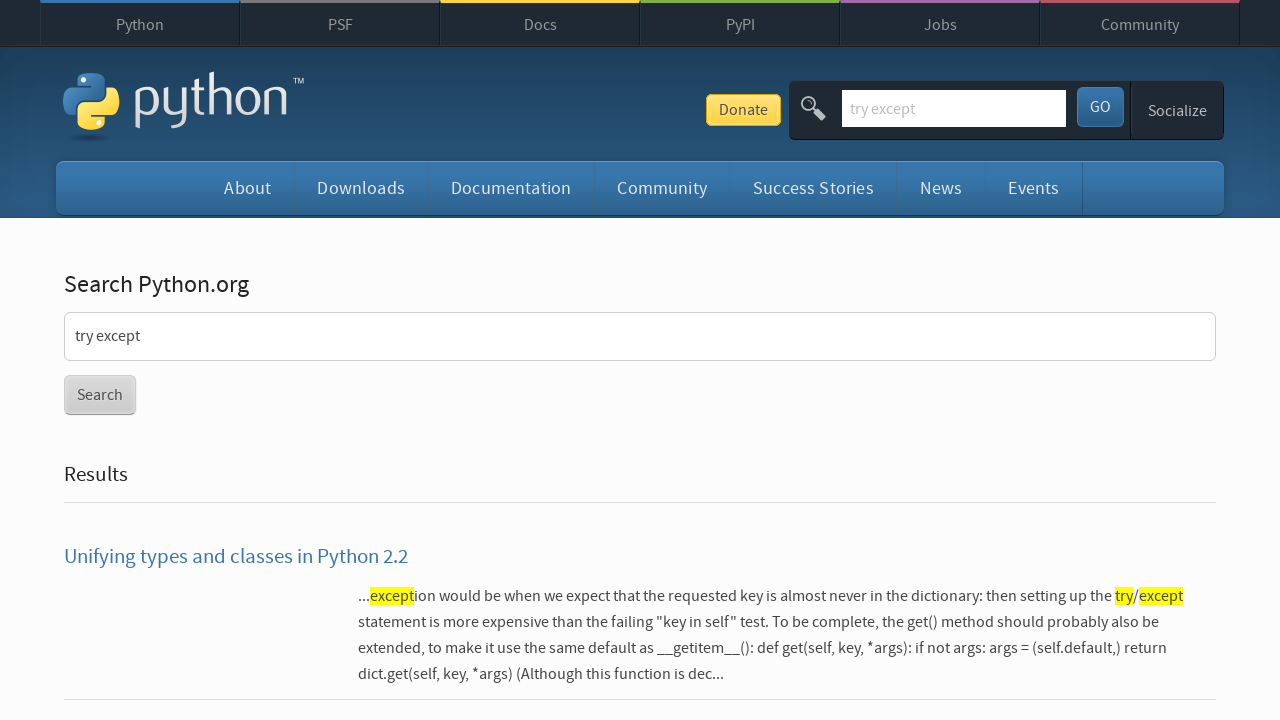

Next page results loaded
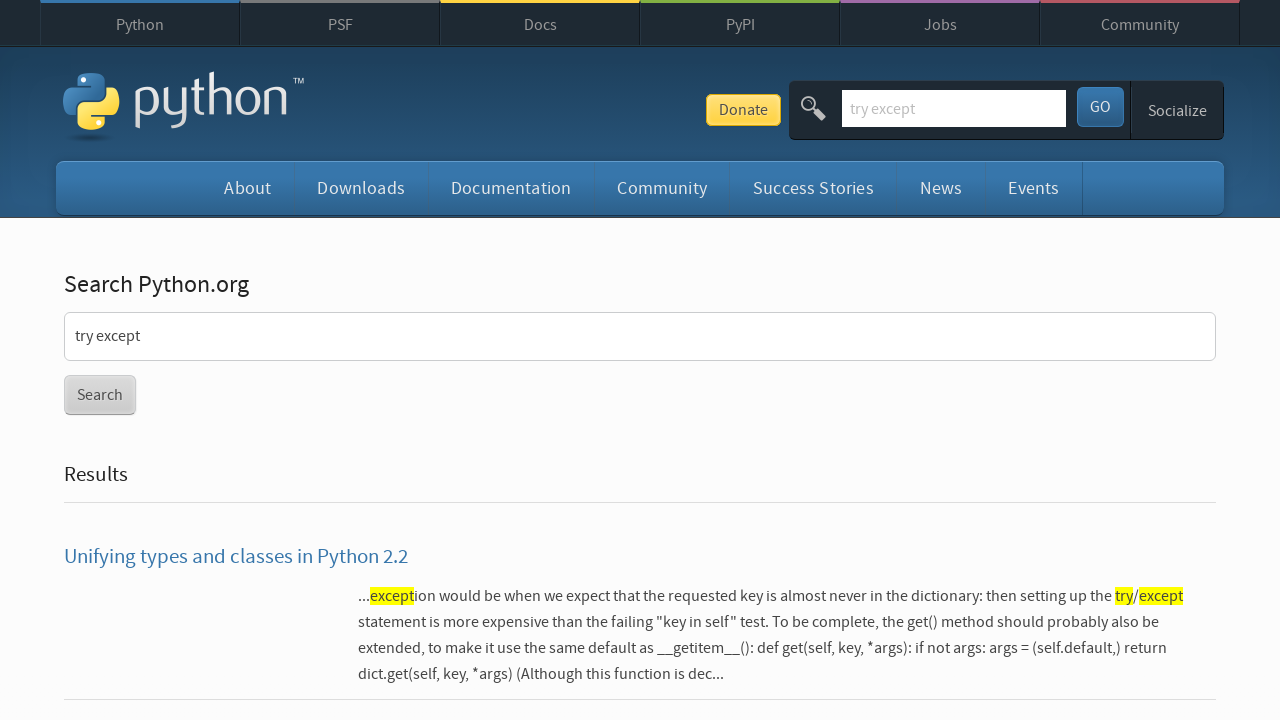

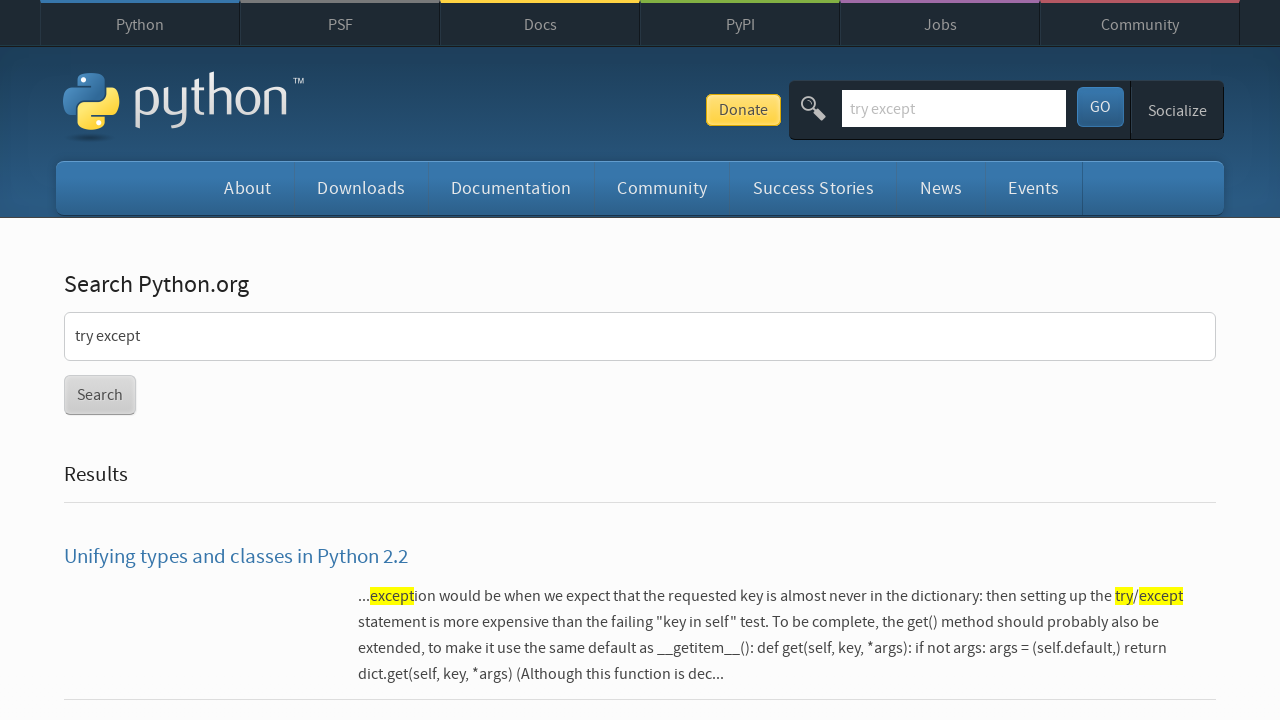